Tests selecting multiple items from a selectable list, randomly excluding one item

Starting URL: https://demoqa.com/selectable/

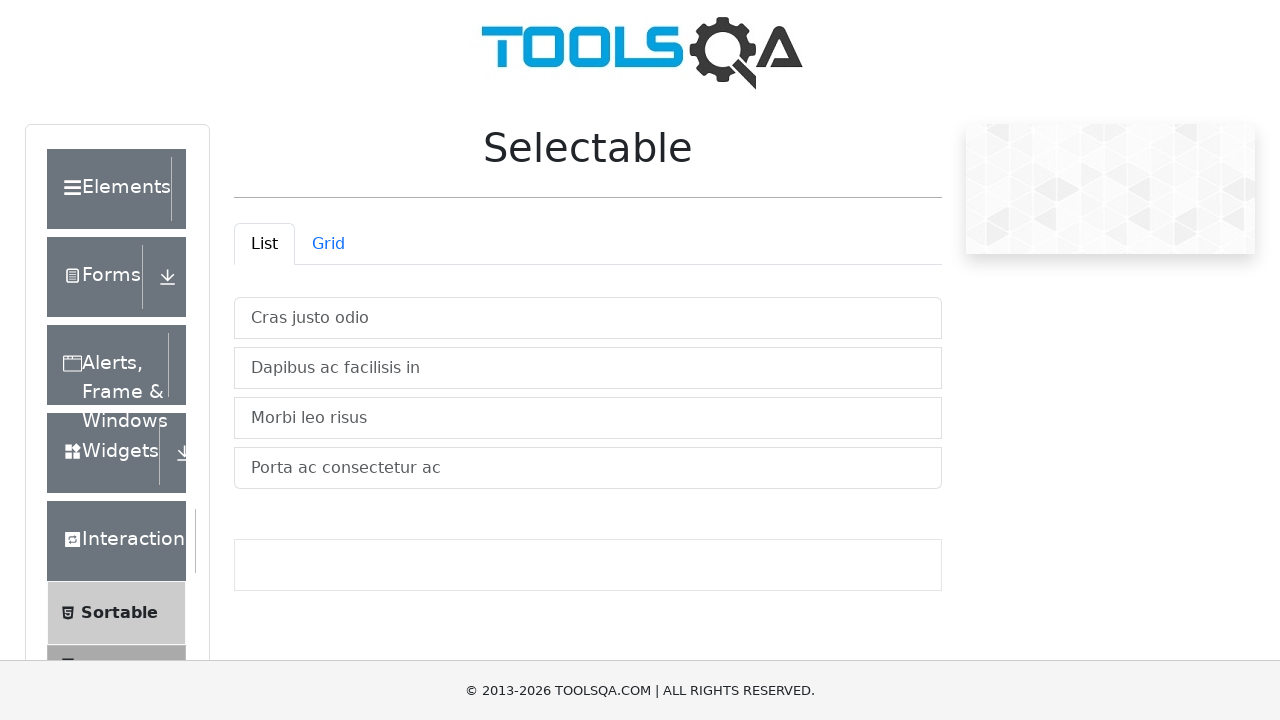

Navigated to DemoQA selectable list page
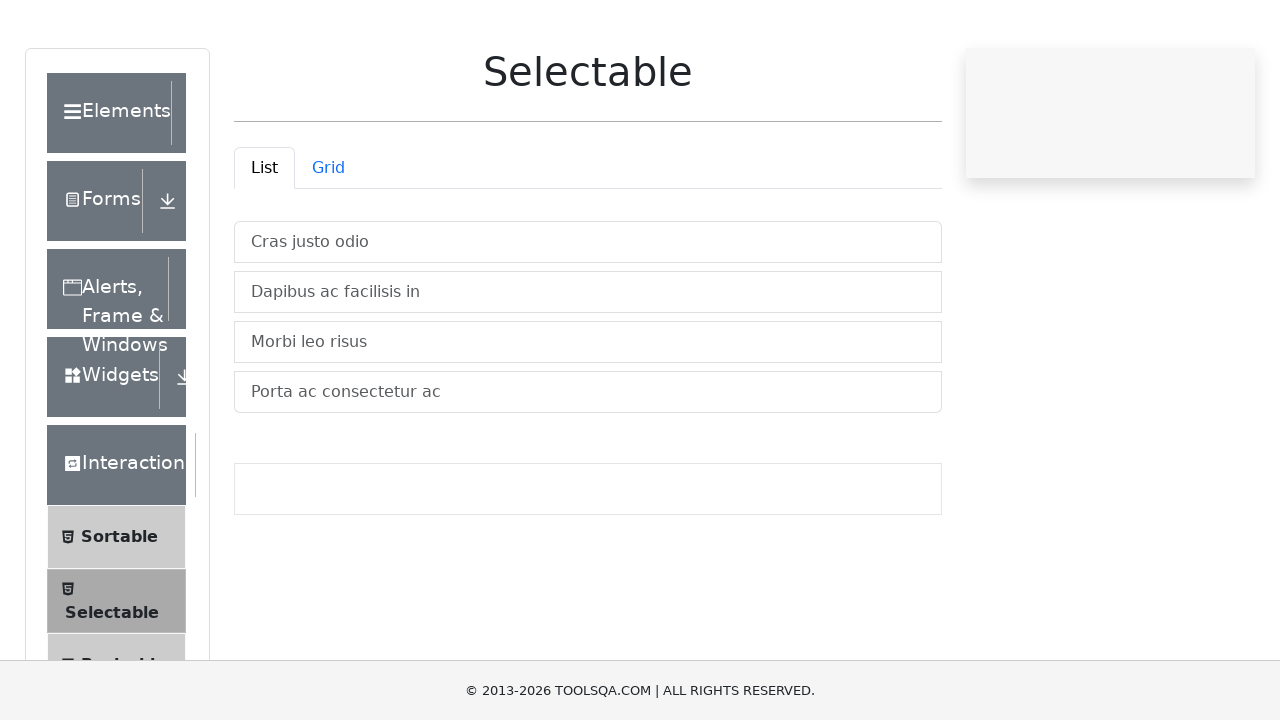

Located all selectable items in the list
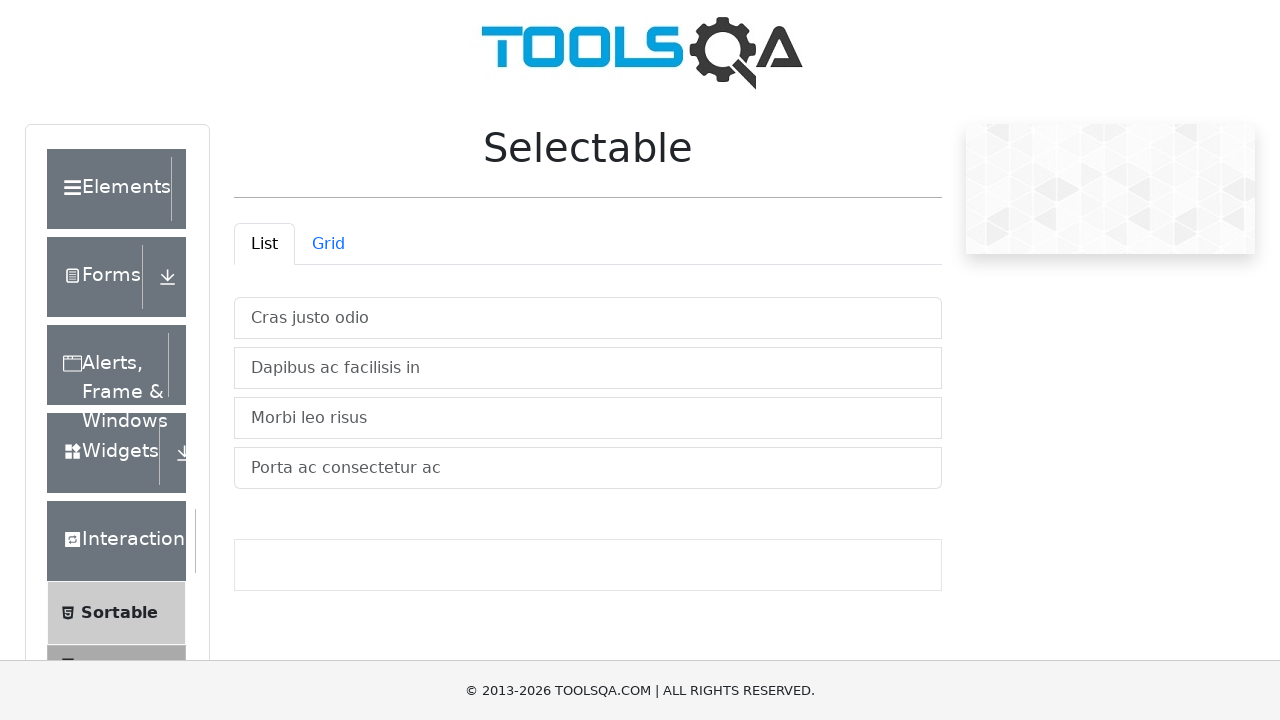

Randomly selected item index 0 to exclude from selection
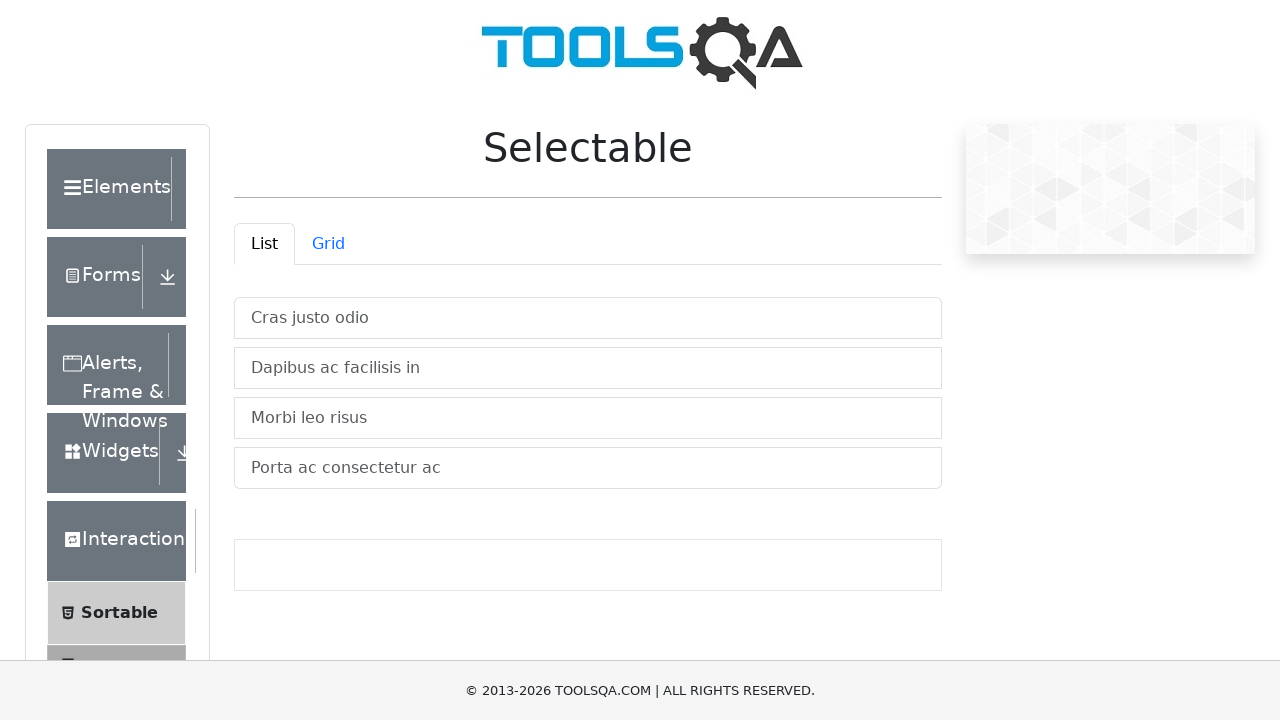

Clicked selectable item 1 to select it
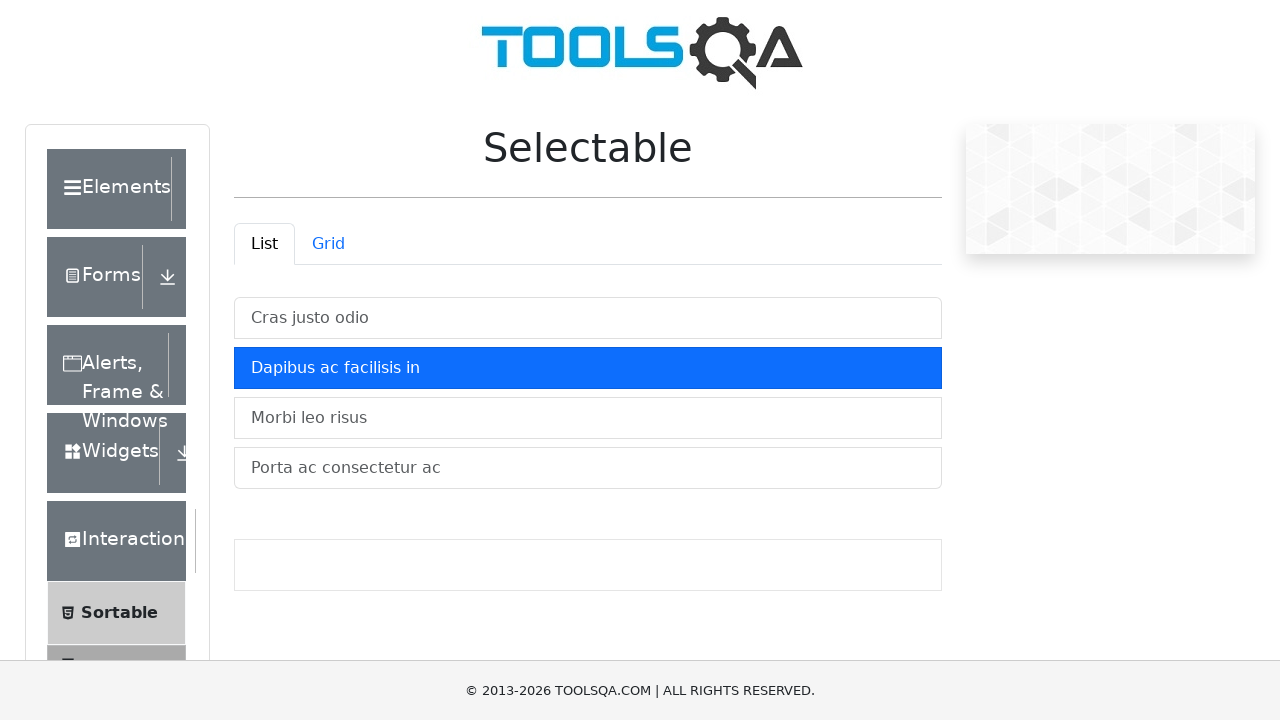

Clicked selectable item 2 to select it
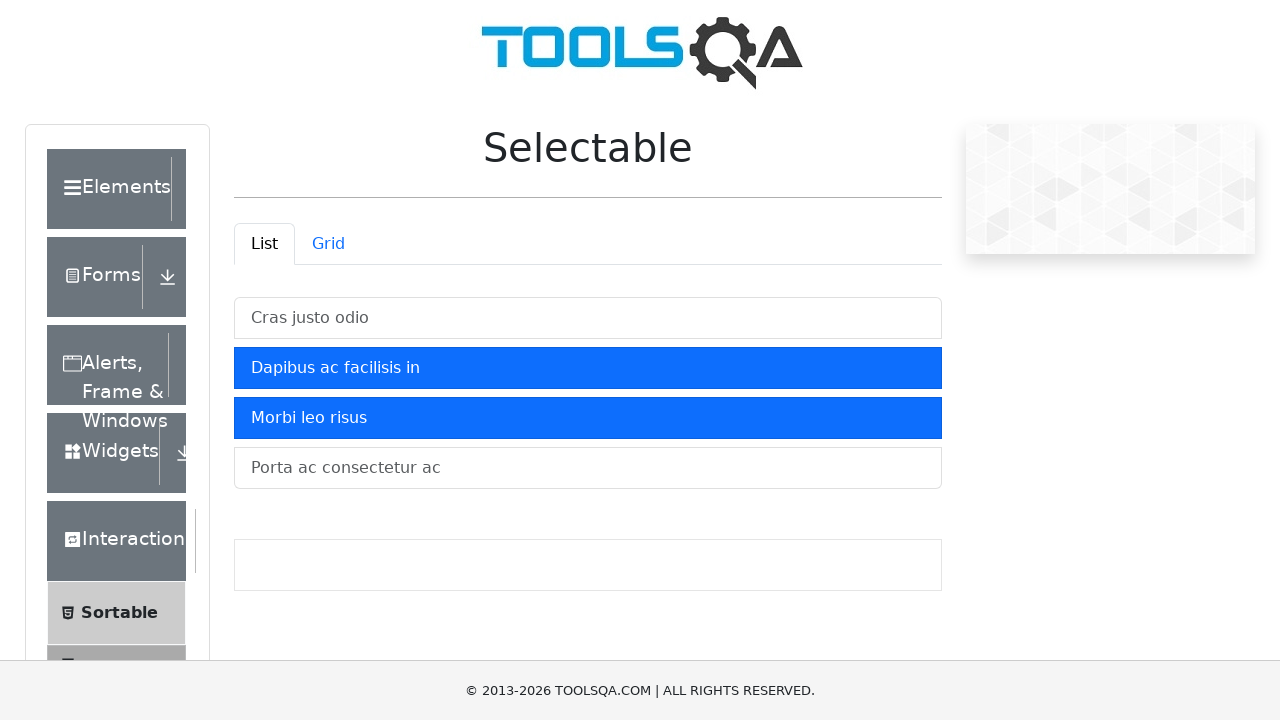

Clicked selectable item 3 to select it
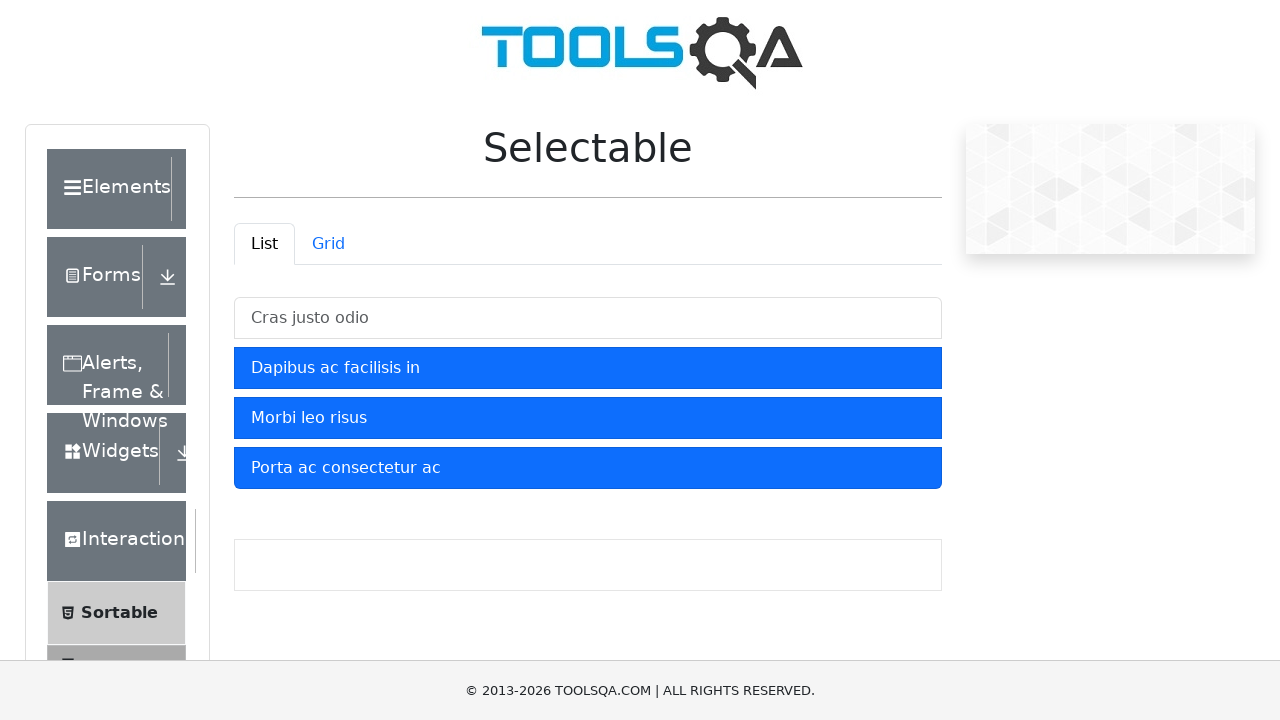

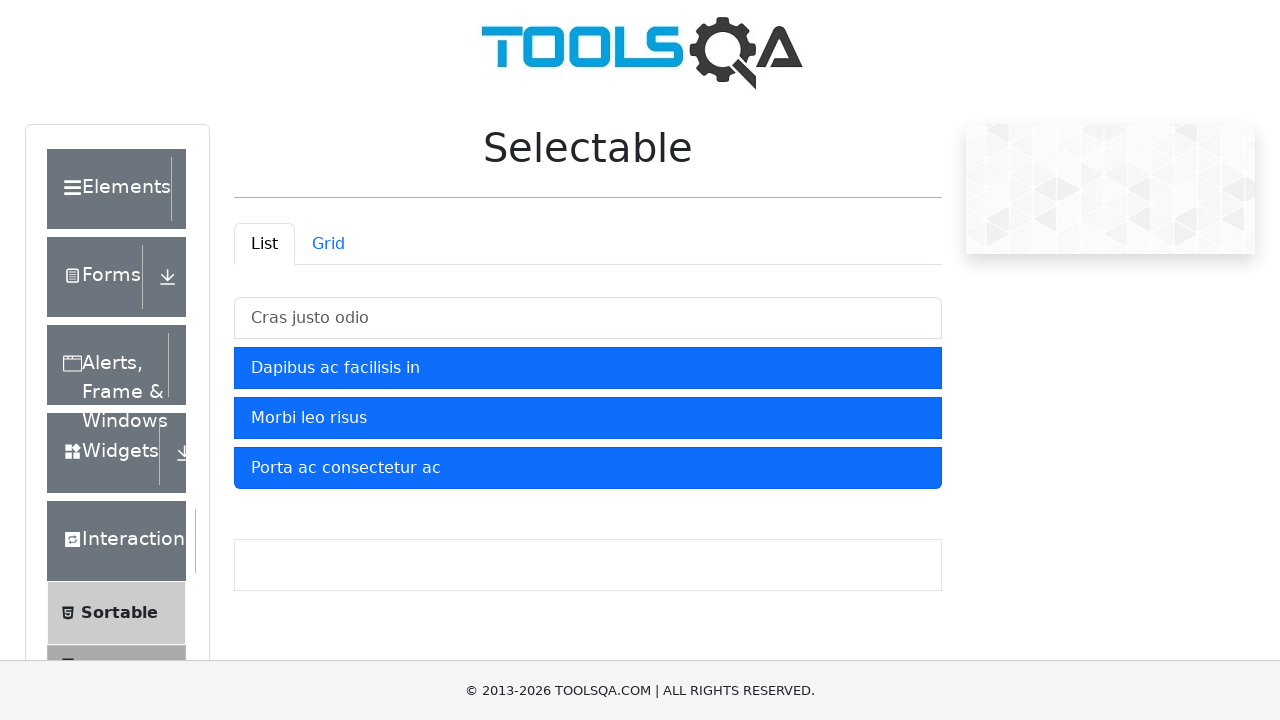